Navigates to the University of Latvia website and verifies the page title

Starting URL: https://www.lu.lv/

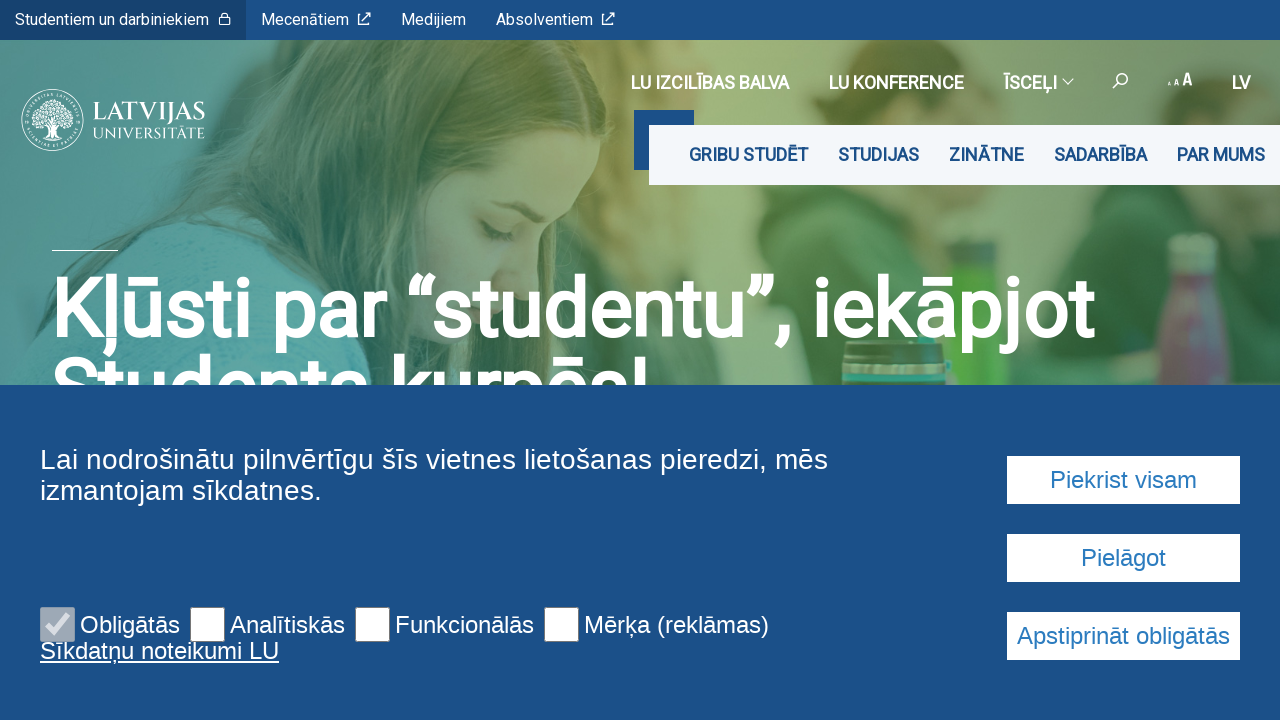

Retrieved page title from University of Latvia website
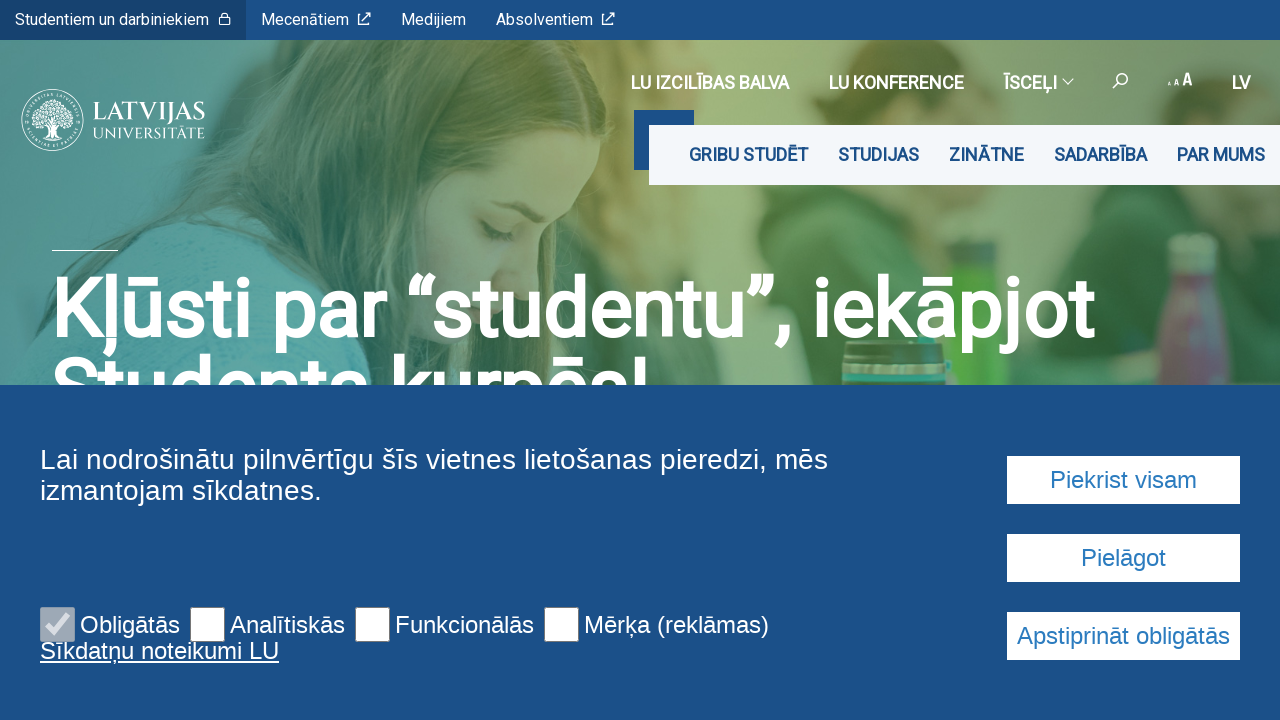

Verified page title matches 'Latvijas Universitāte'
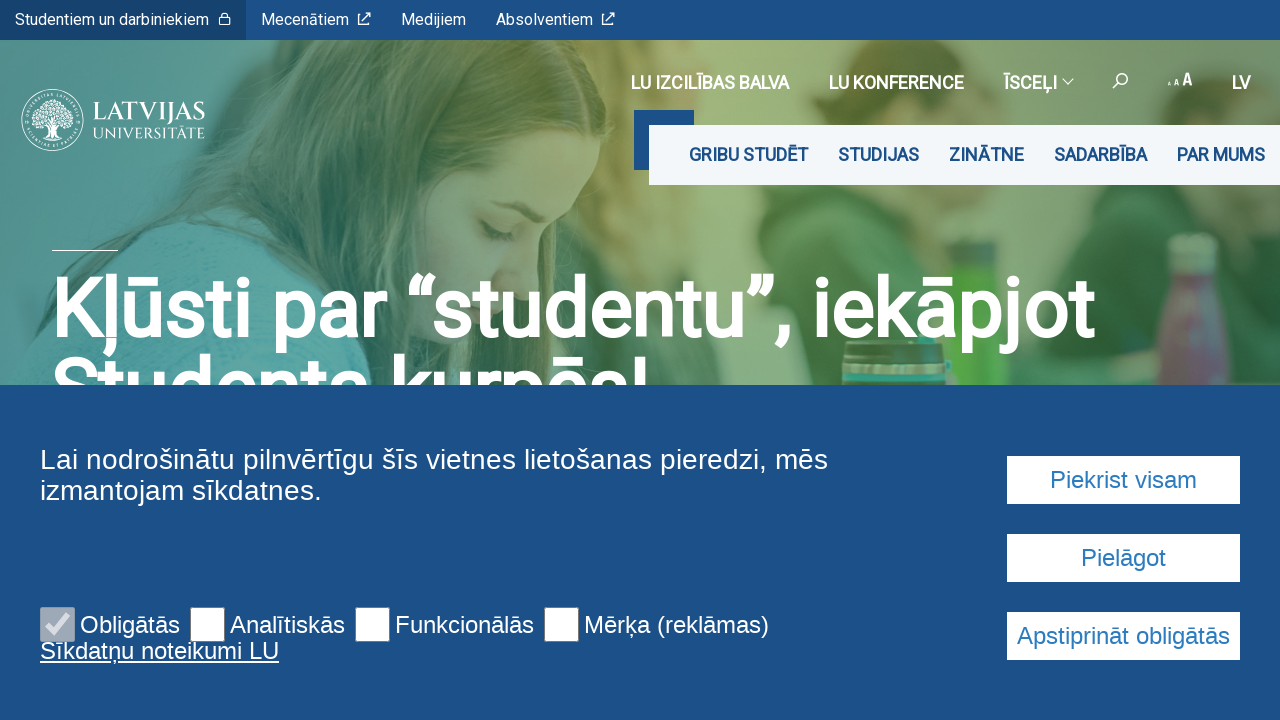

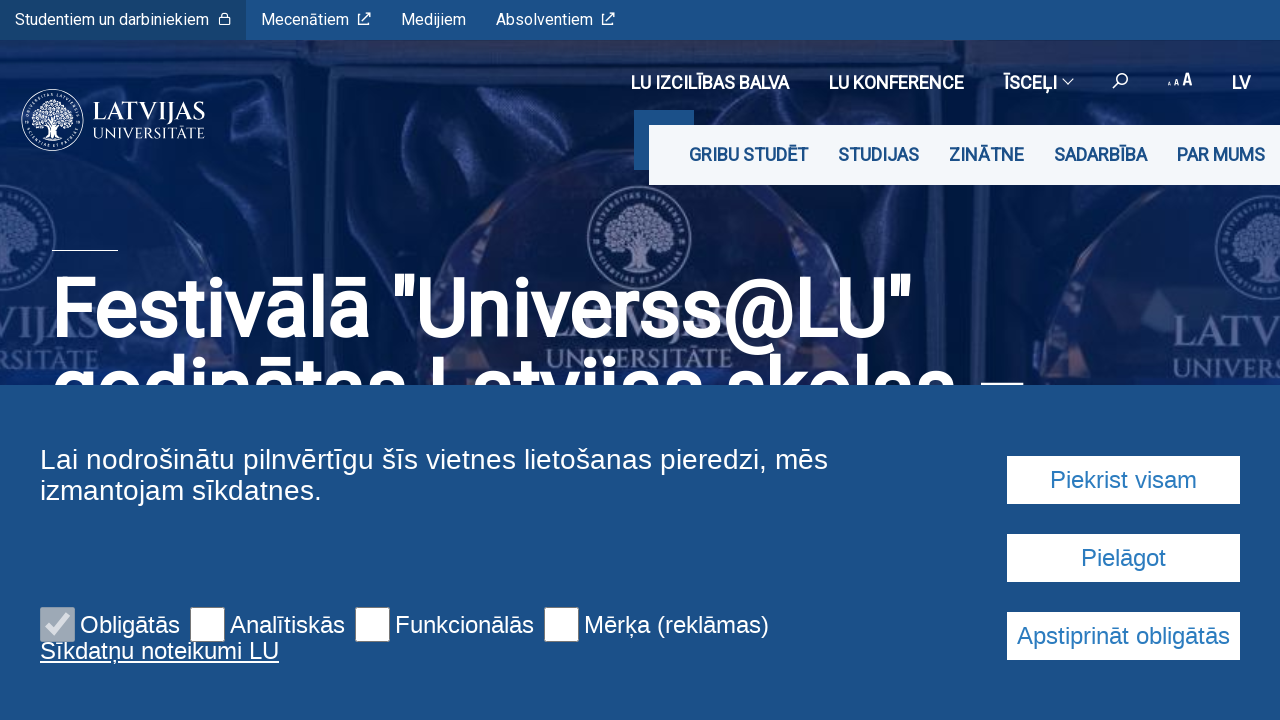